Tests setting browser window size to 800x600 and navigating to OTUS page

Starting URL: http://otus.ru

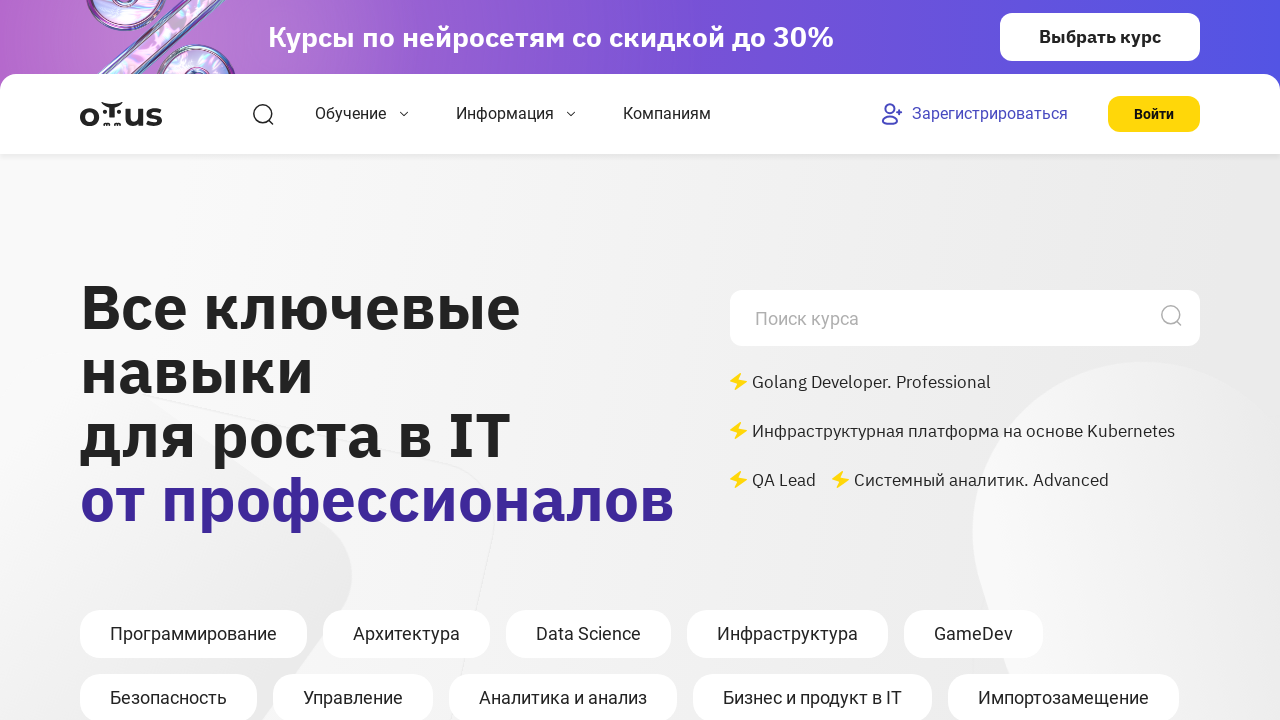

Set browser window size to 800x600
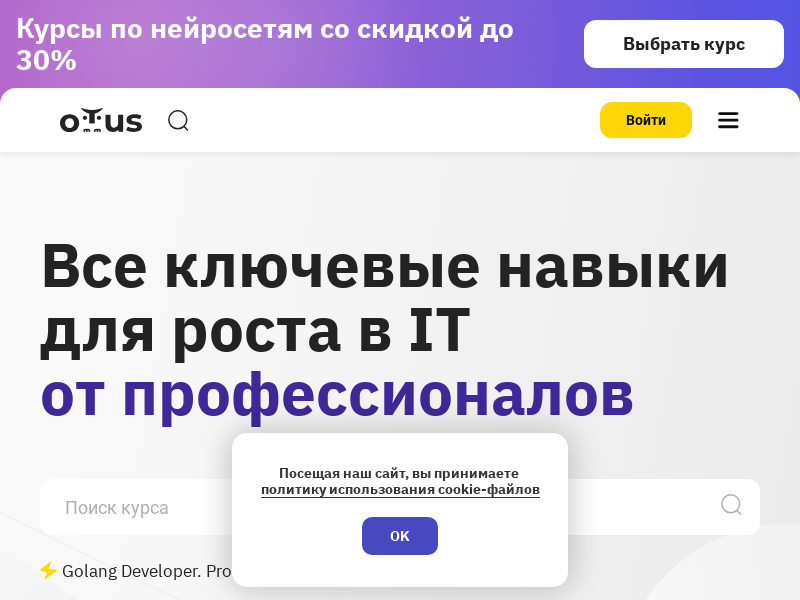

Waited for page to load (domcontentloaded state)
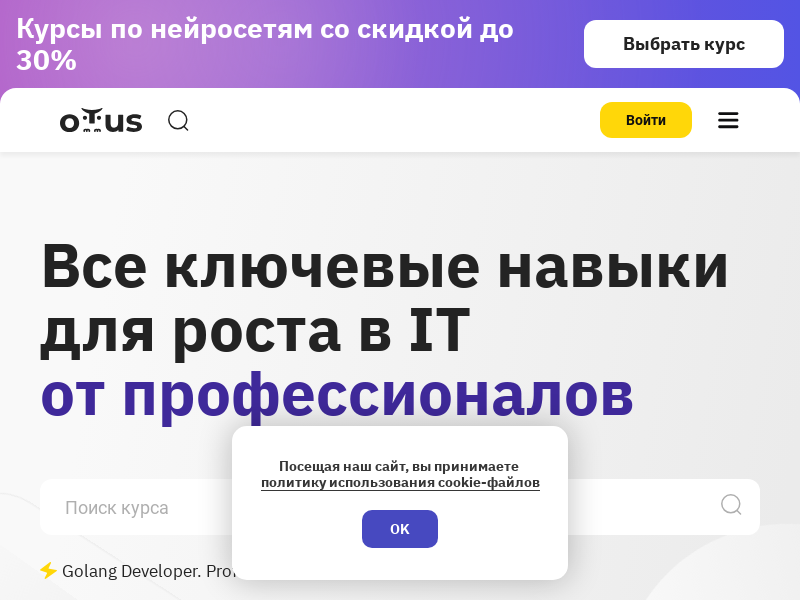

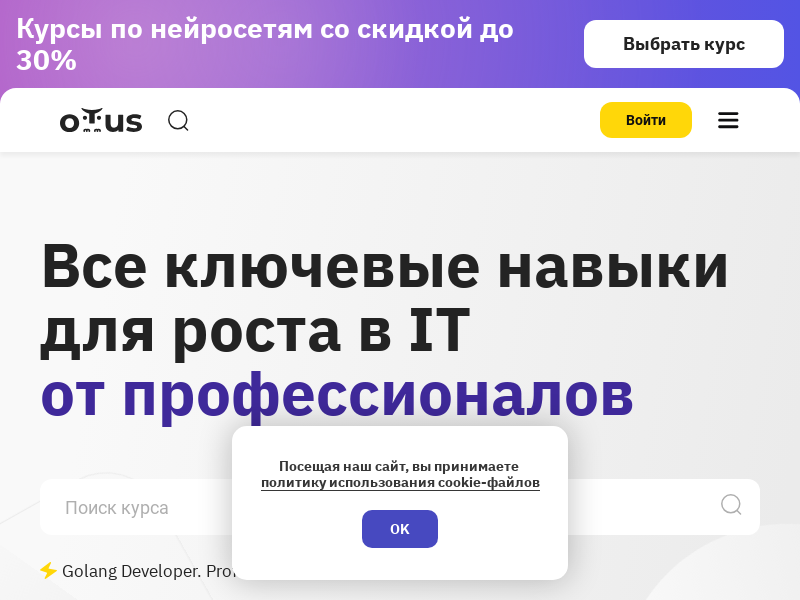